Tests browser window position manipulation by getting the default window position and then setting a new position coordinates (100, 500).

Starting URL: https://vctcpune.com

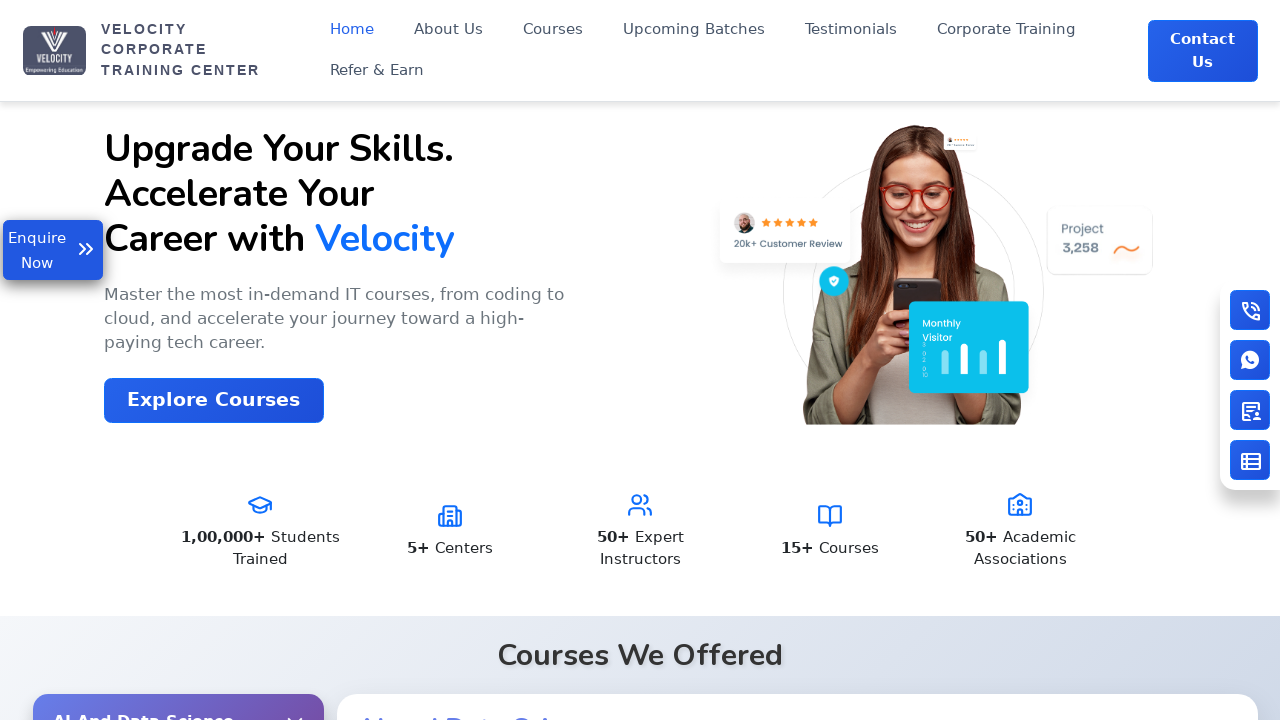

Retrieved default window position using JavaScript evaluation
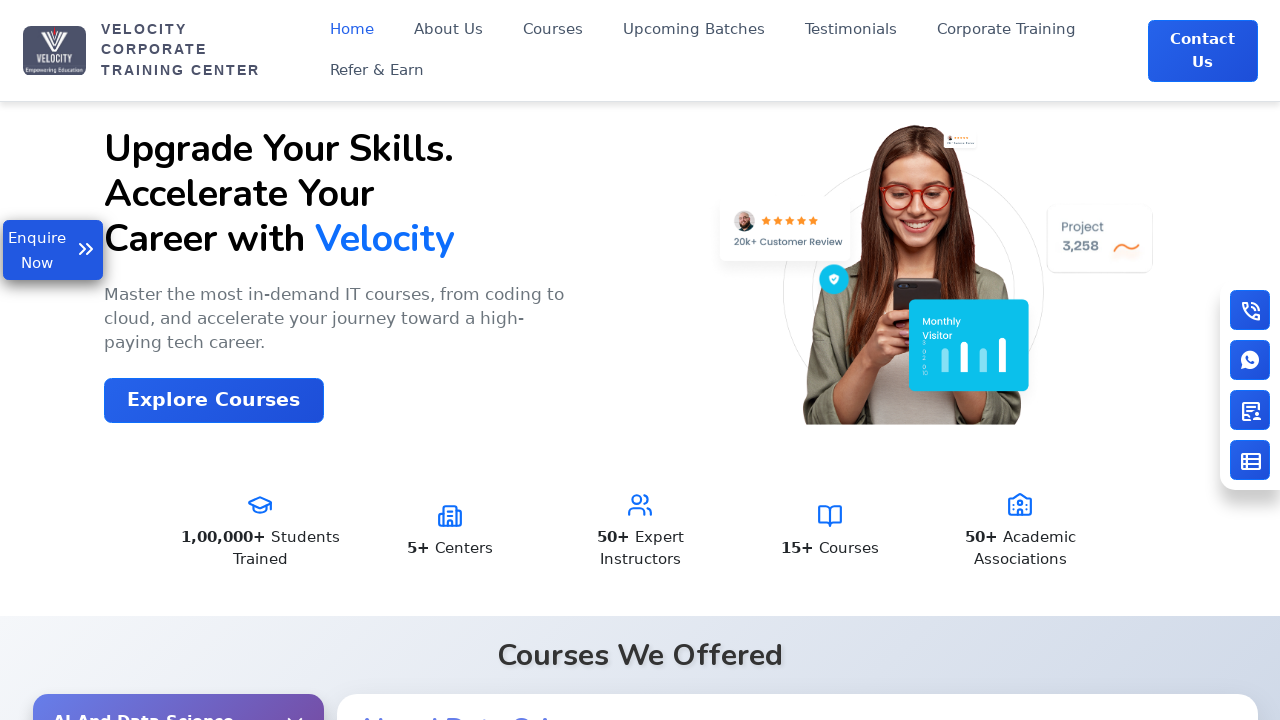

Created new CDP session for browser window control
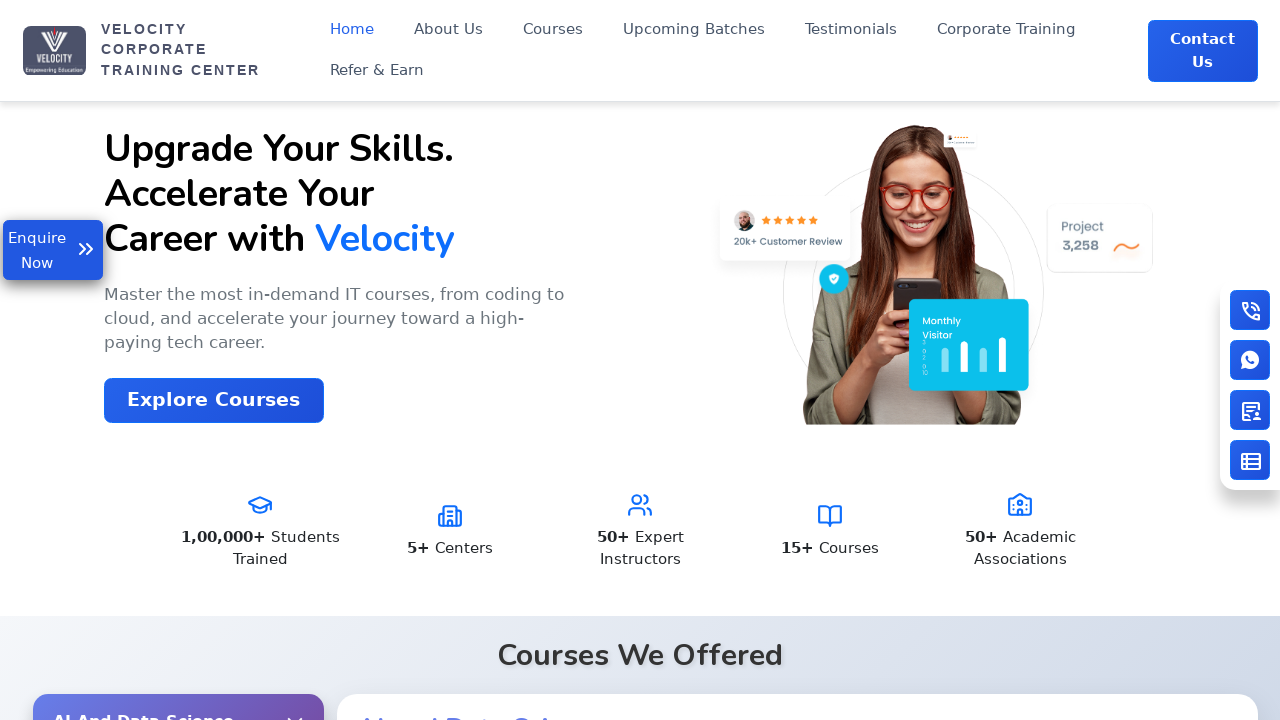

Retrieved window information from browser target
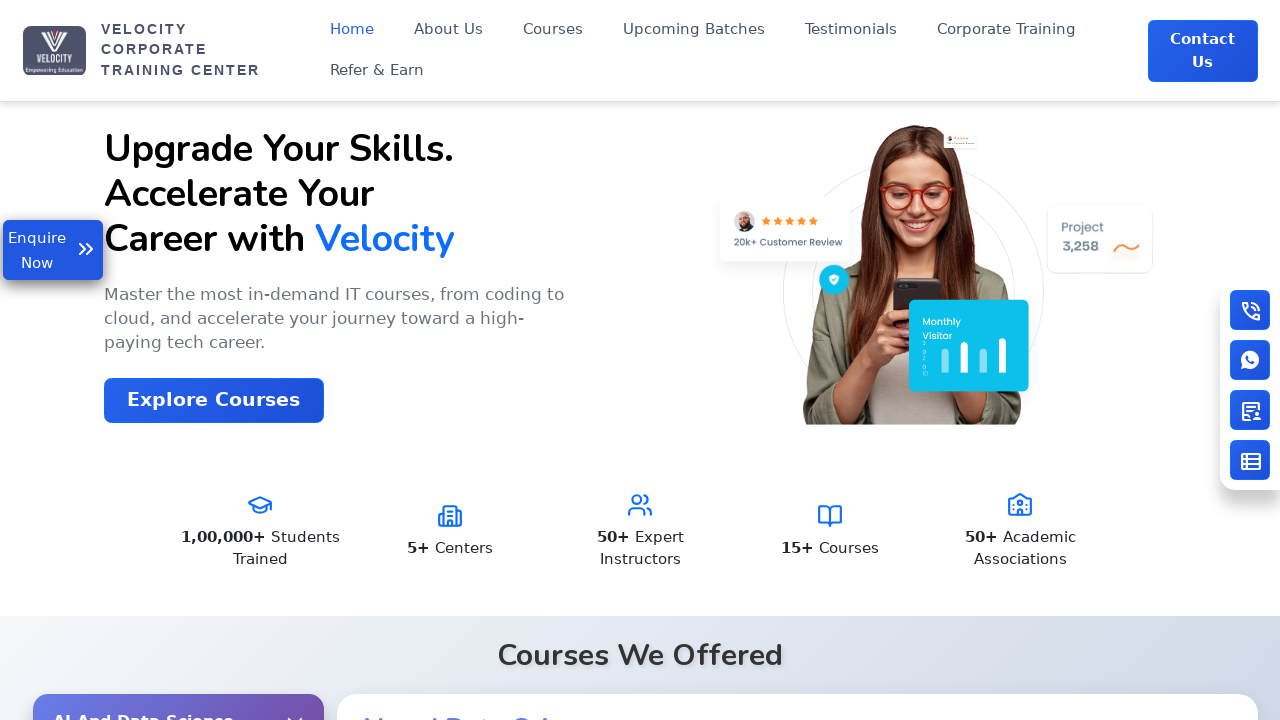

Set window position to coordinates (100, 500)
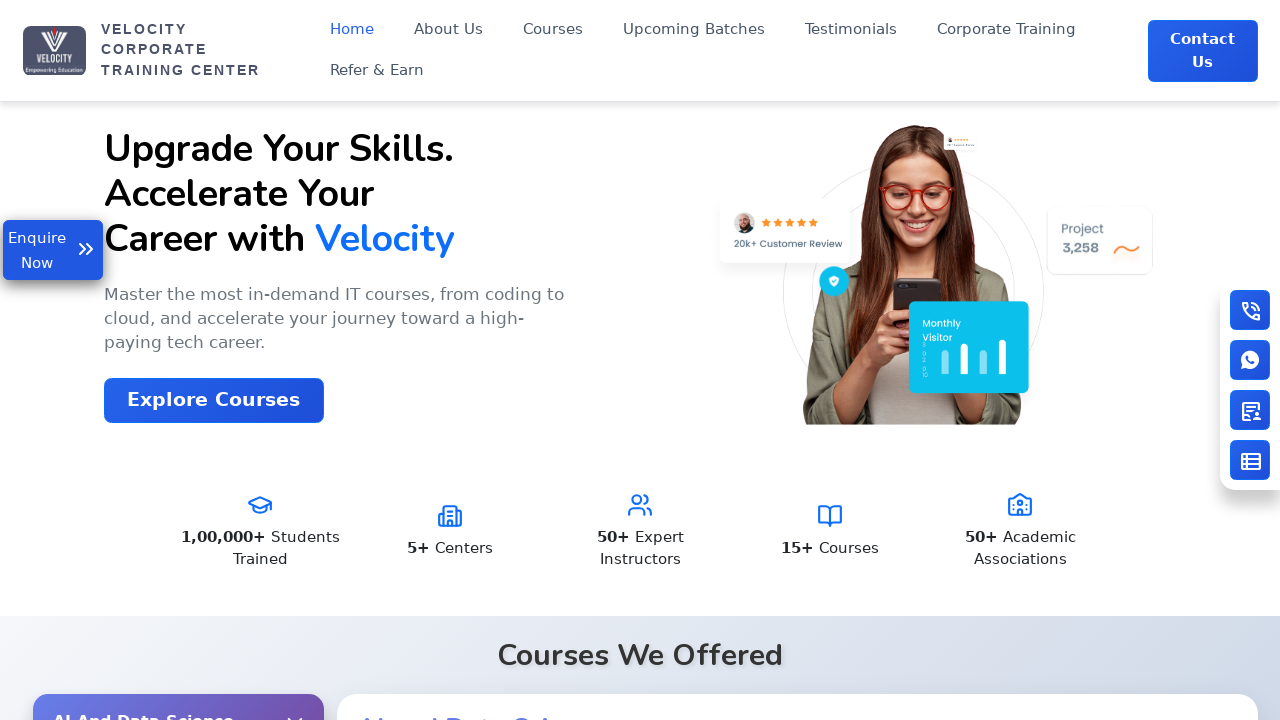

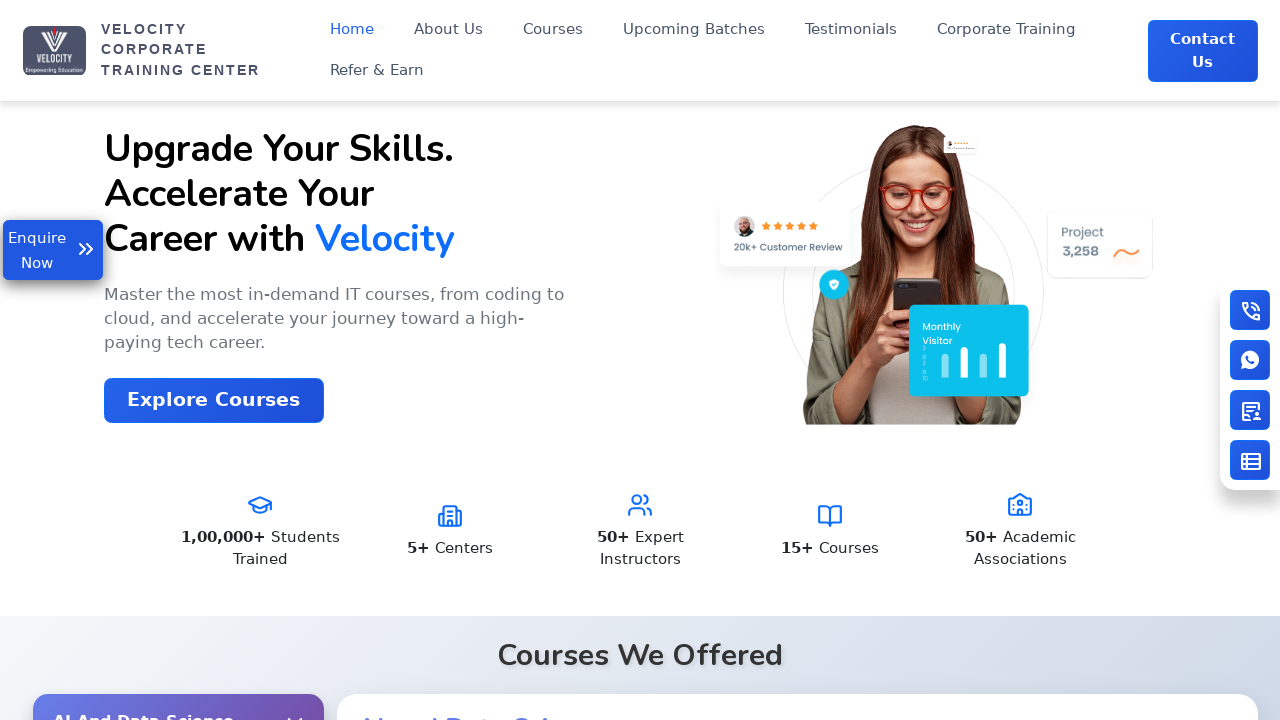